Tests tooltip functionality by hovering over an age input field and verifying that the tooltip appears

Starting URL: https://jqueryui.com/resources/demos/tooltip/default.html

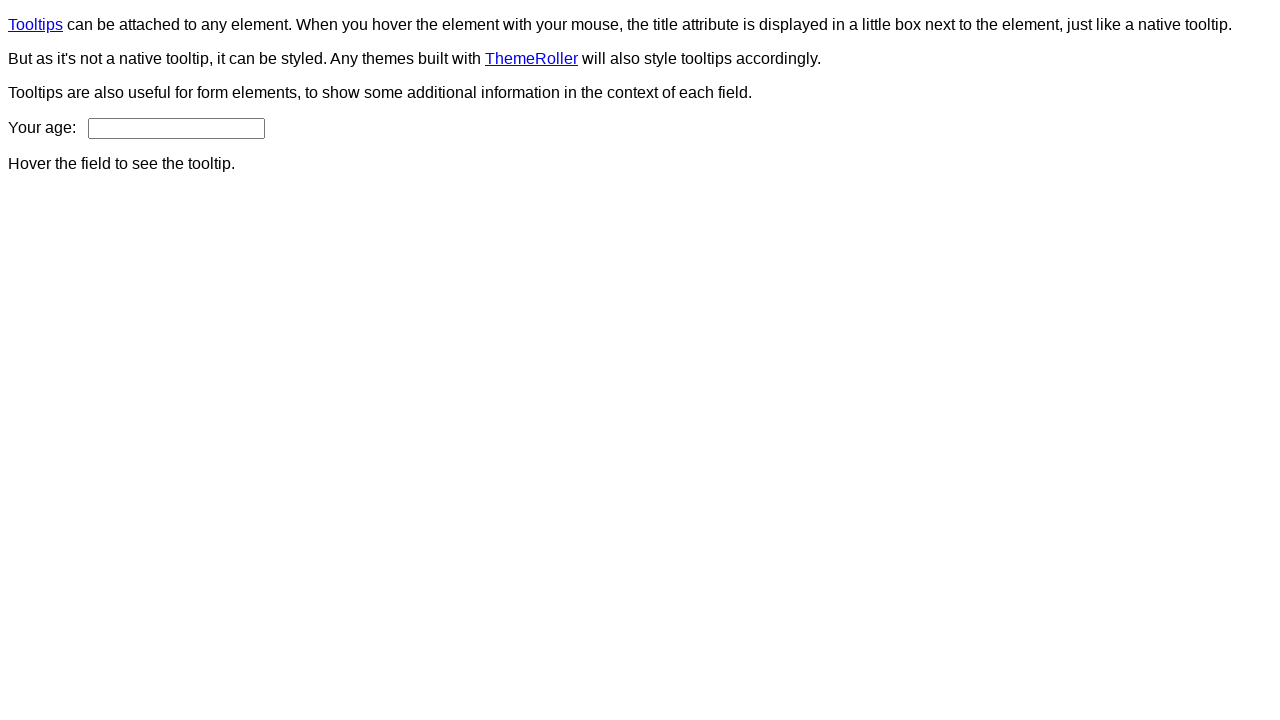

Hovered over the age input field to trigger tooltip at (176, 128) on #age
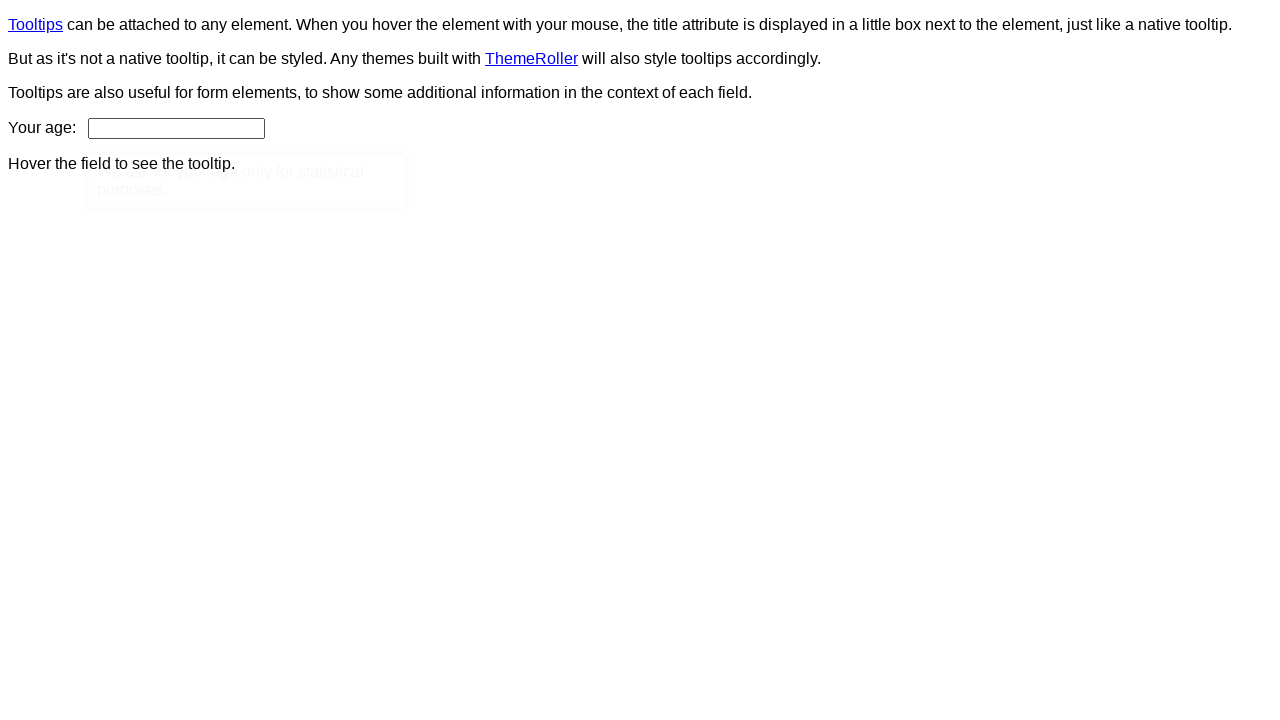

Tooltip appeared and is visible
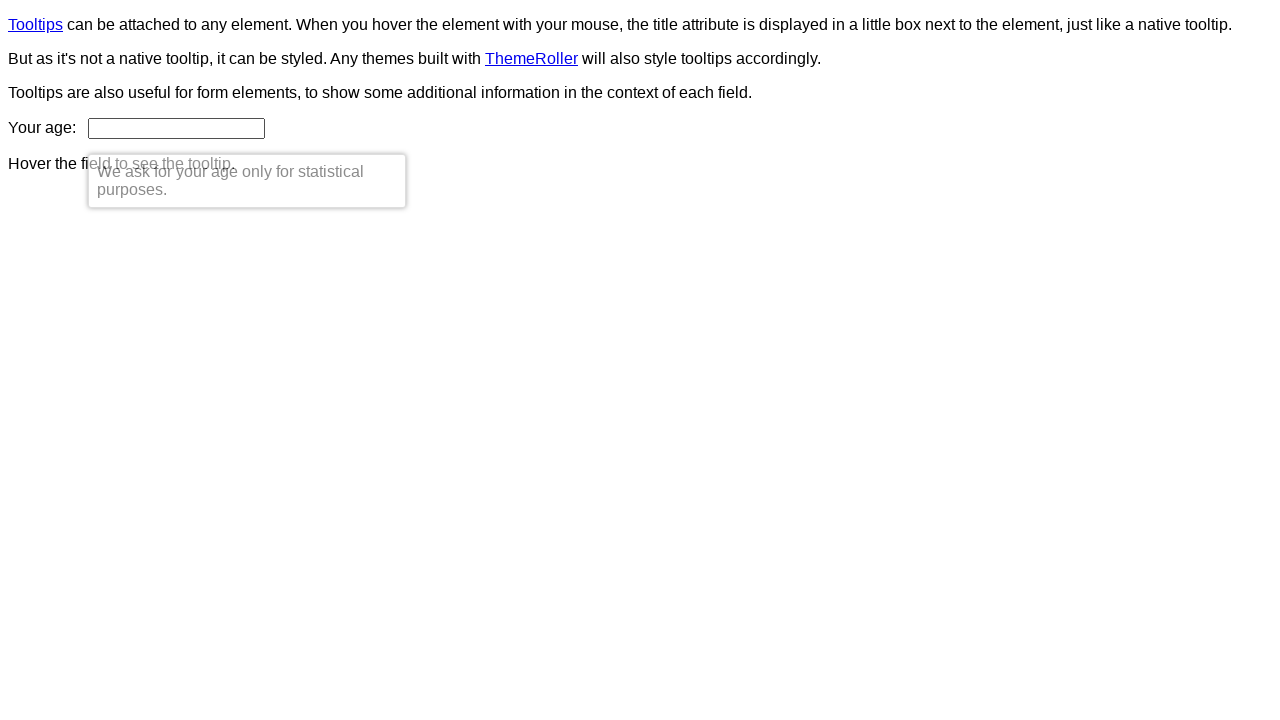

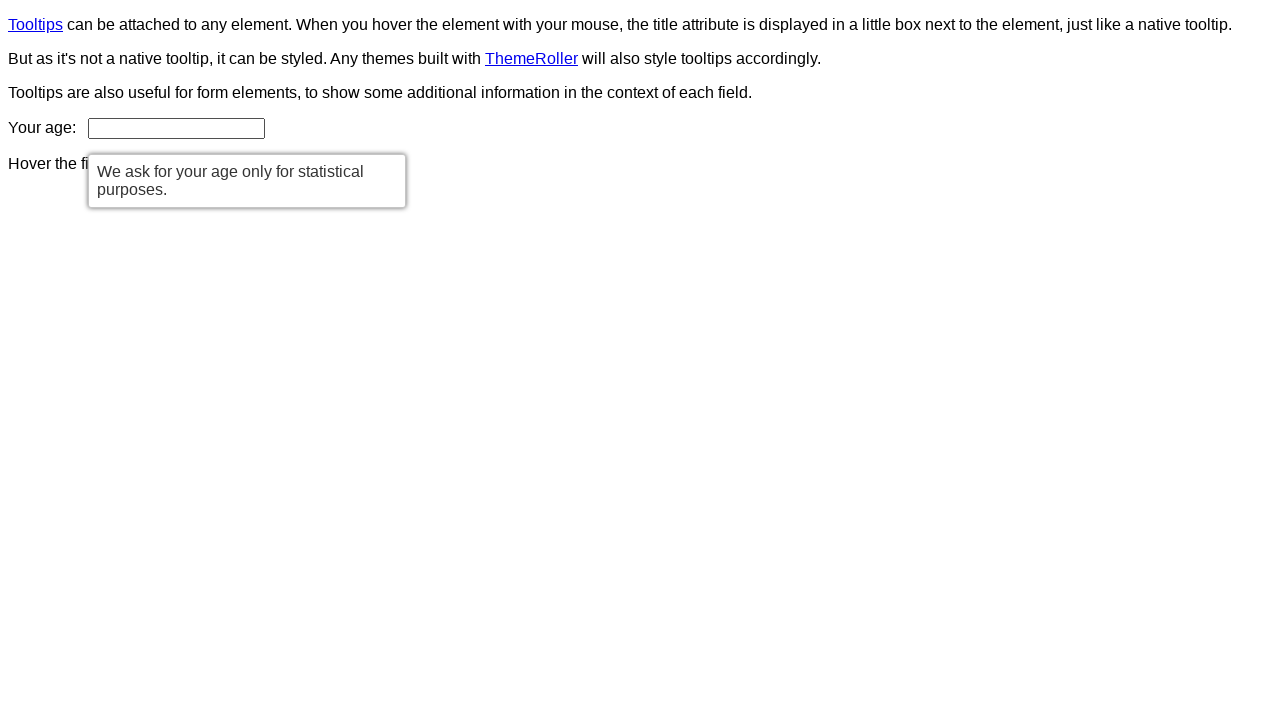